Tests the login error message functionality by entering incorrect credentials and verifying the appropriate error message is displayed when login fails.

Starting URL: https://login1.nextbasecrm.com

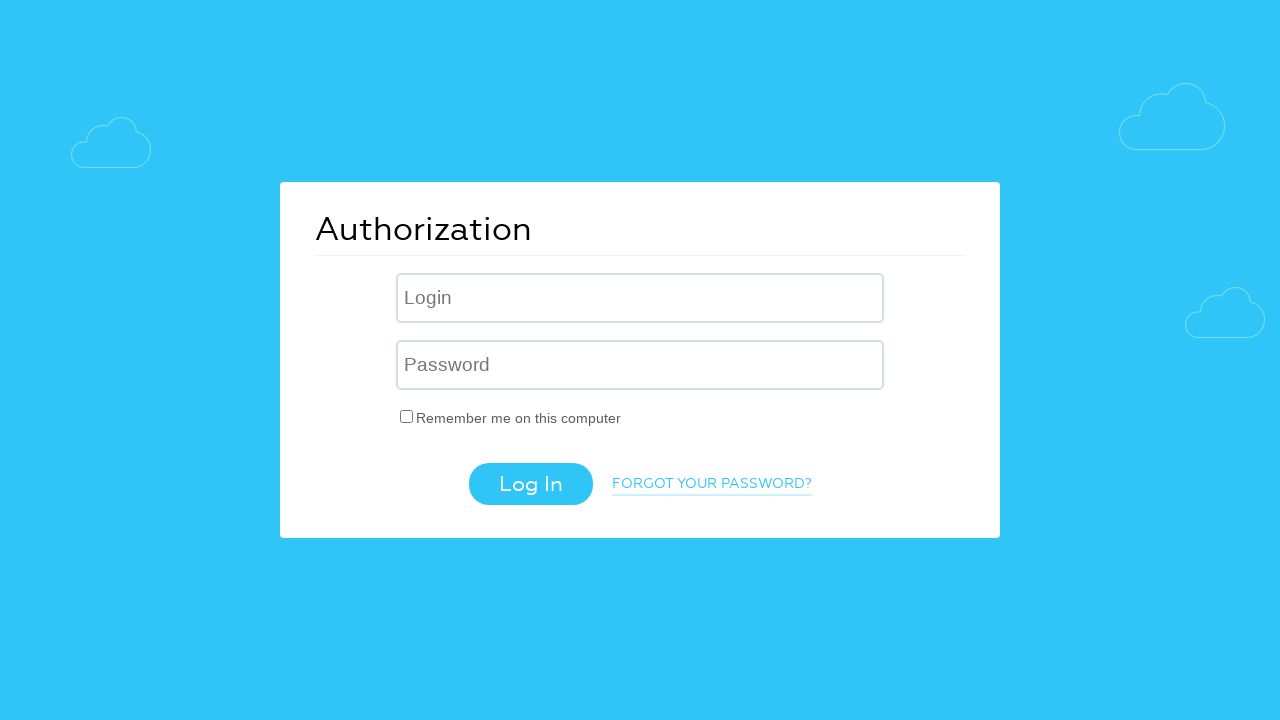

Filled username field with 'incorrect' on input[name='USER_LOGIN']
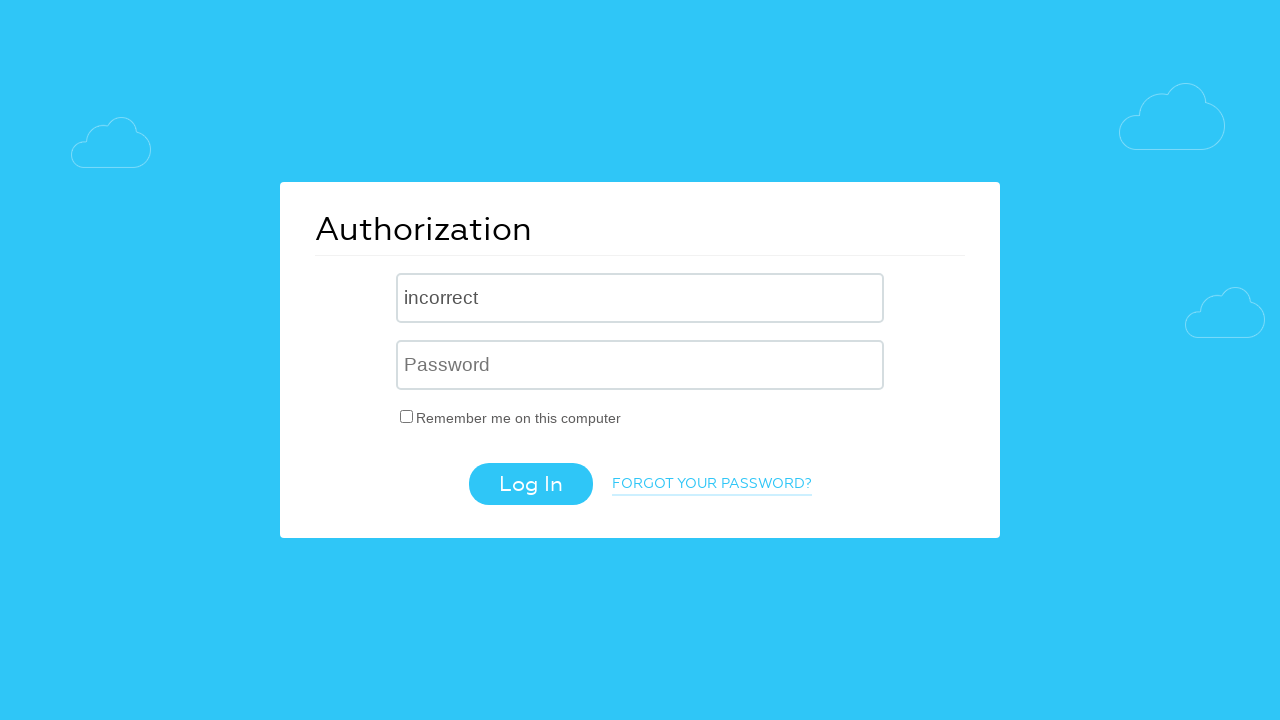

Filled password field with 'incorrect' on input[name='USER_PASSWORD']
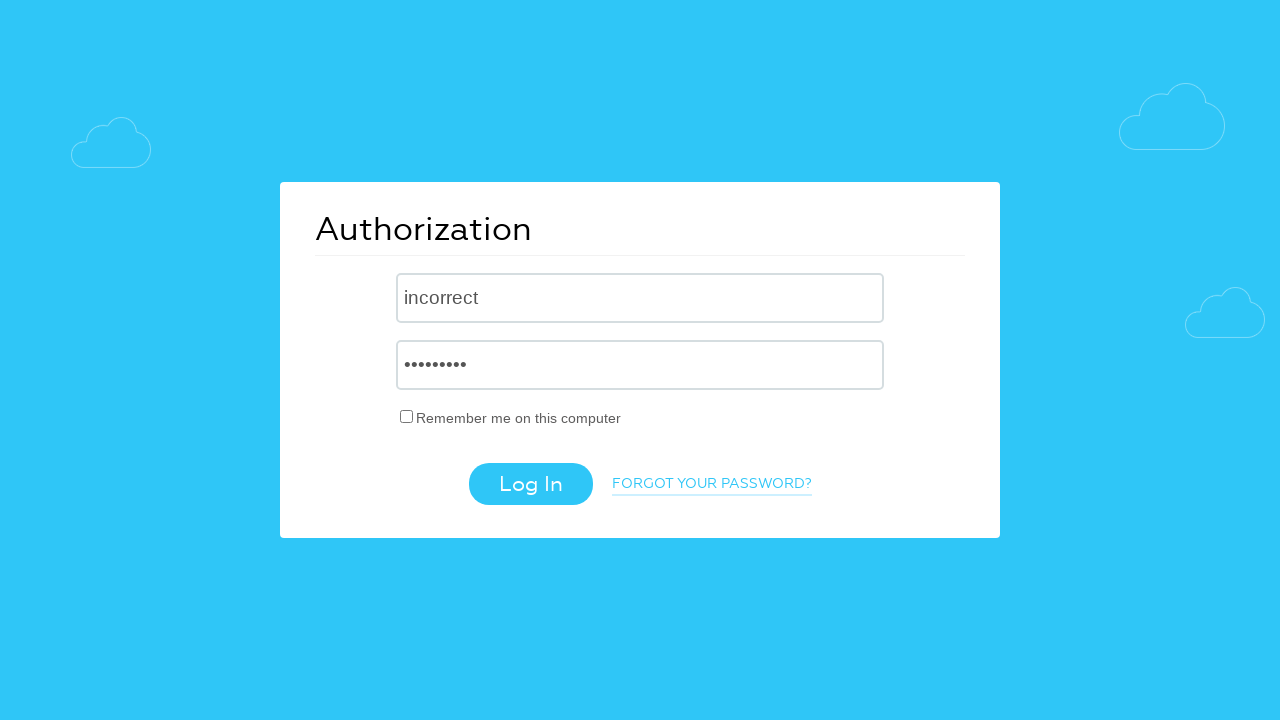

Clicked login button at (530, 484) on .login-btn
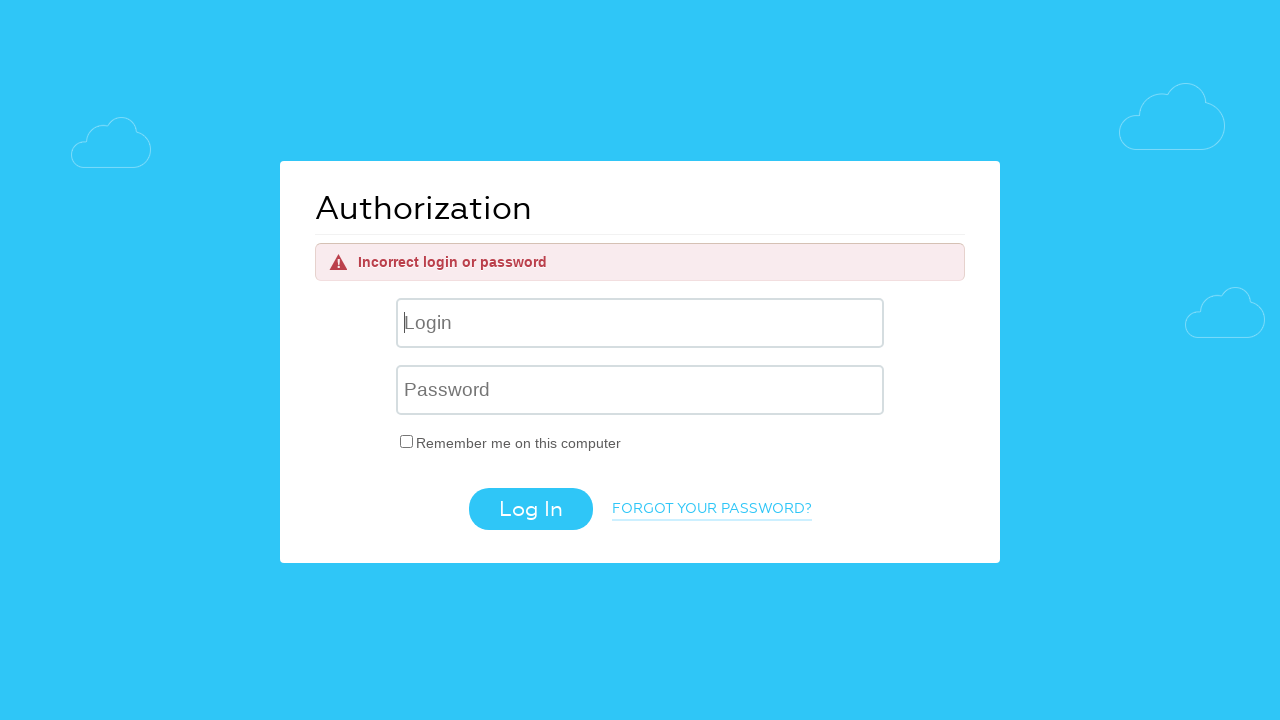

Error message element appeared
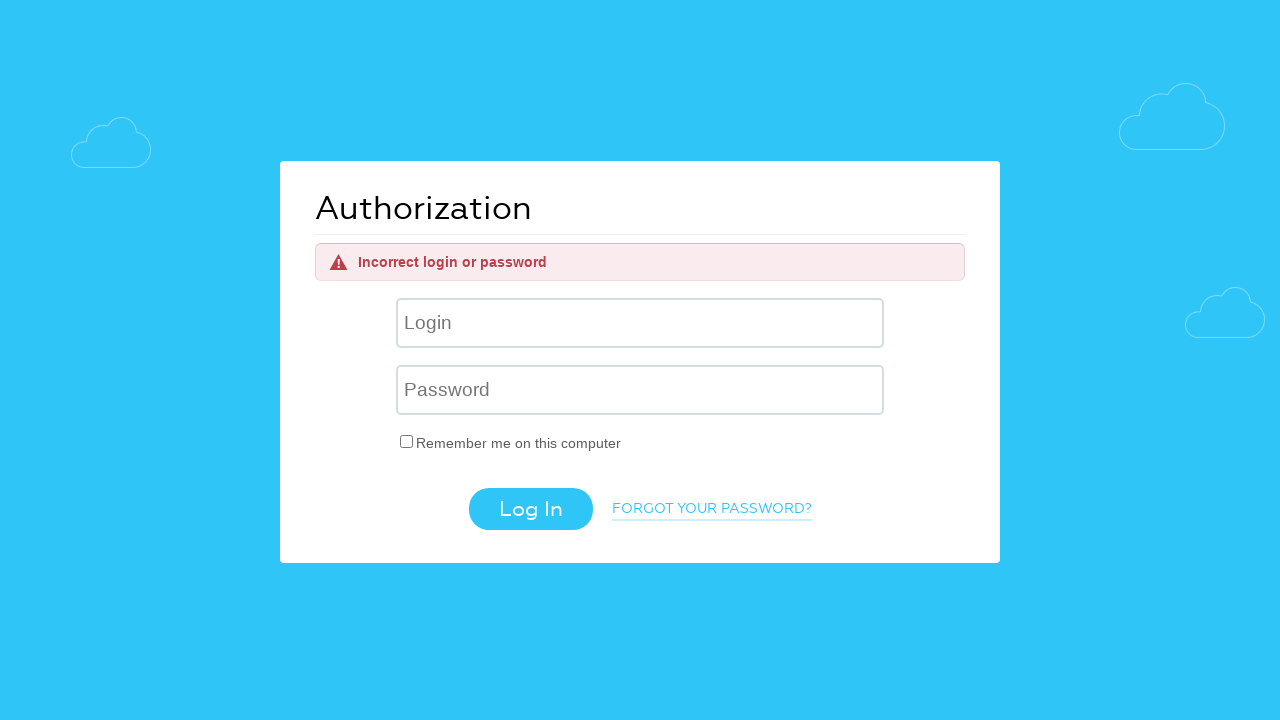

Retrieved error message text: 'Incorrect login or password'
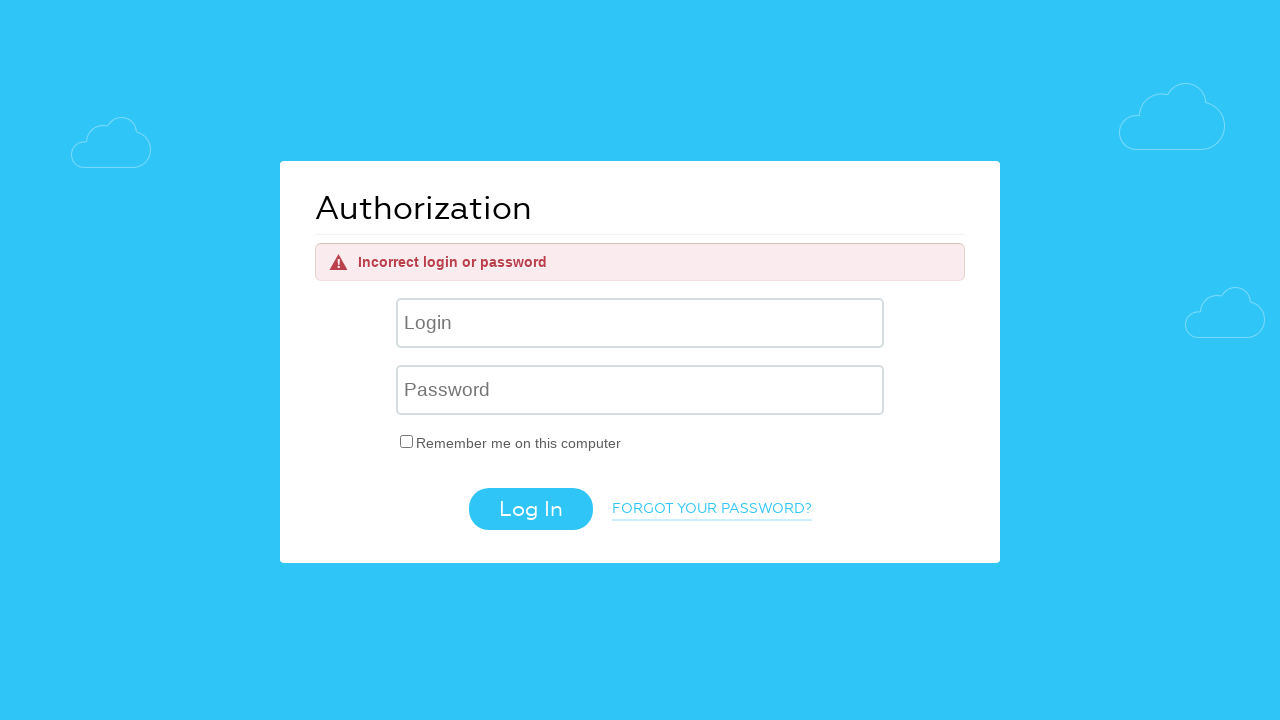

Assertion passed: error message matches expected text 'Incorrect login or password'
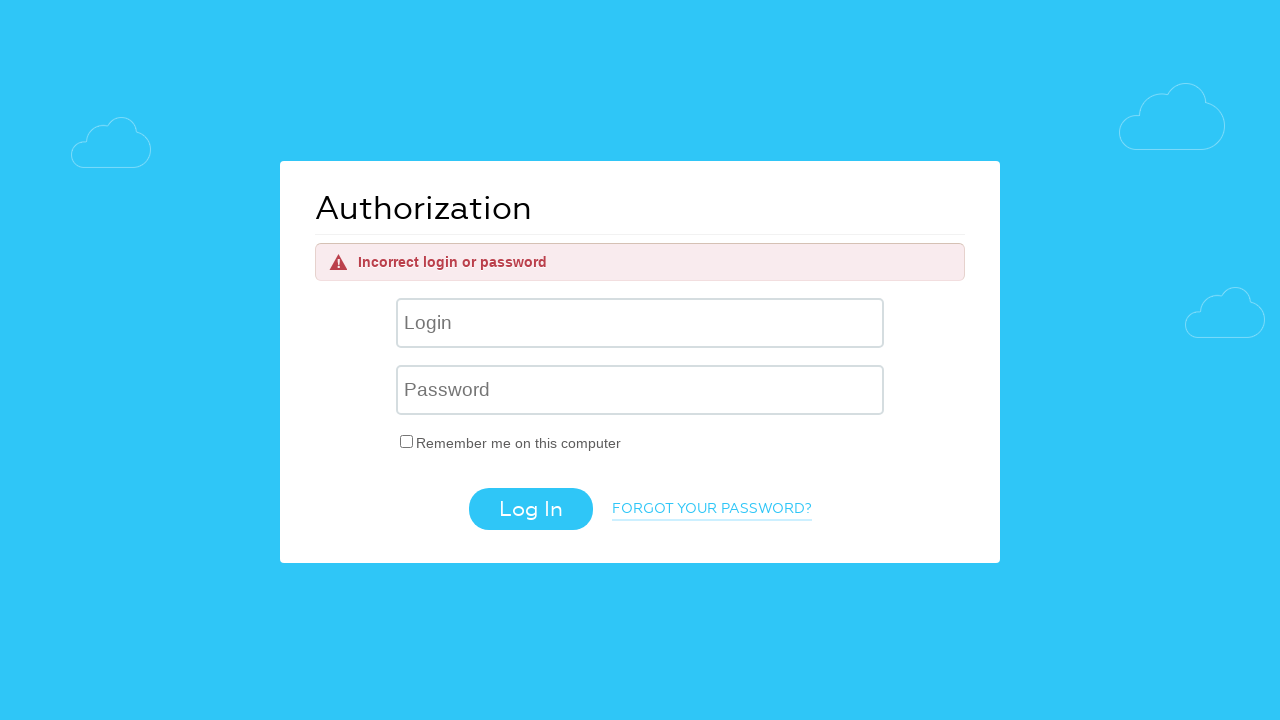

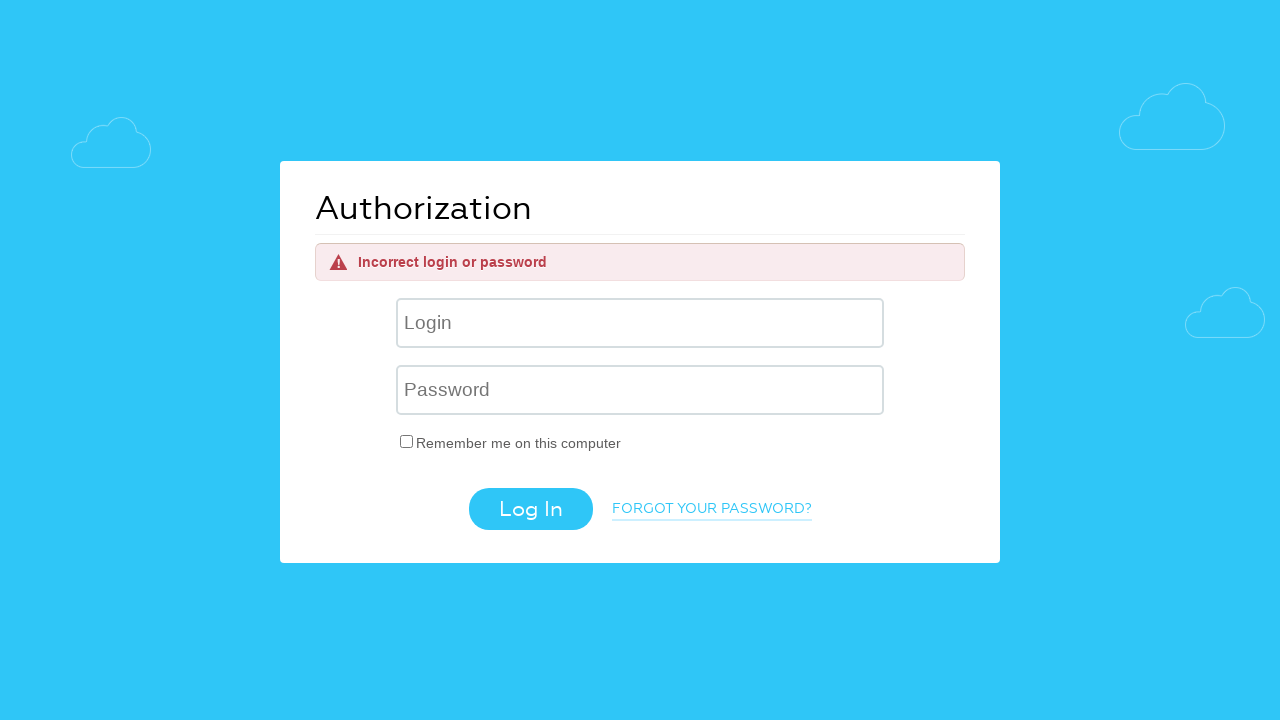